Tests drag and drop functionality on jQuery UI demo page by dragging an element into a droppable area and performing a right-click

Starting URL: http://jqueryui.com/droppable

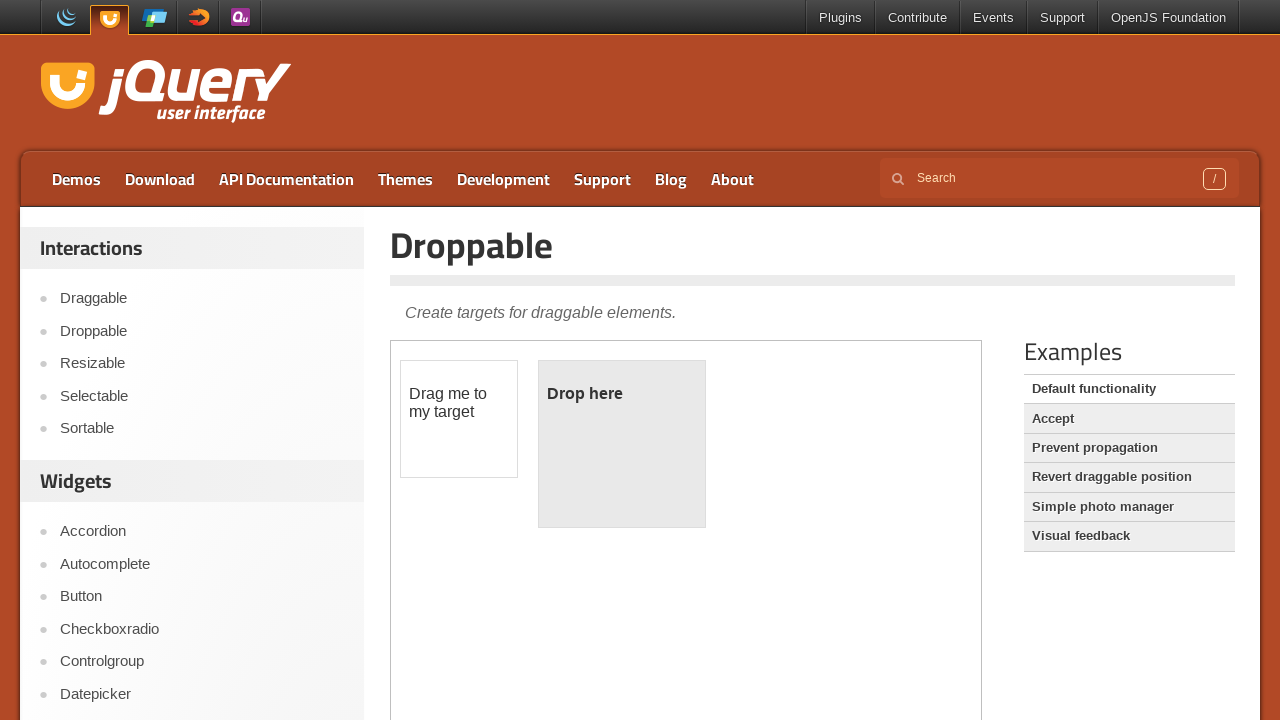

Located the demo iframe
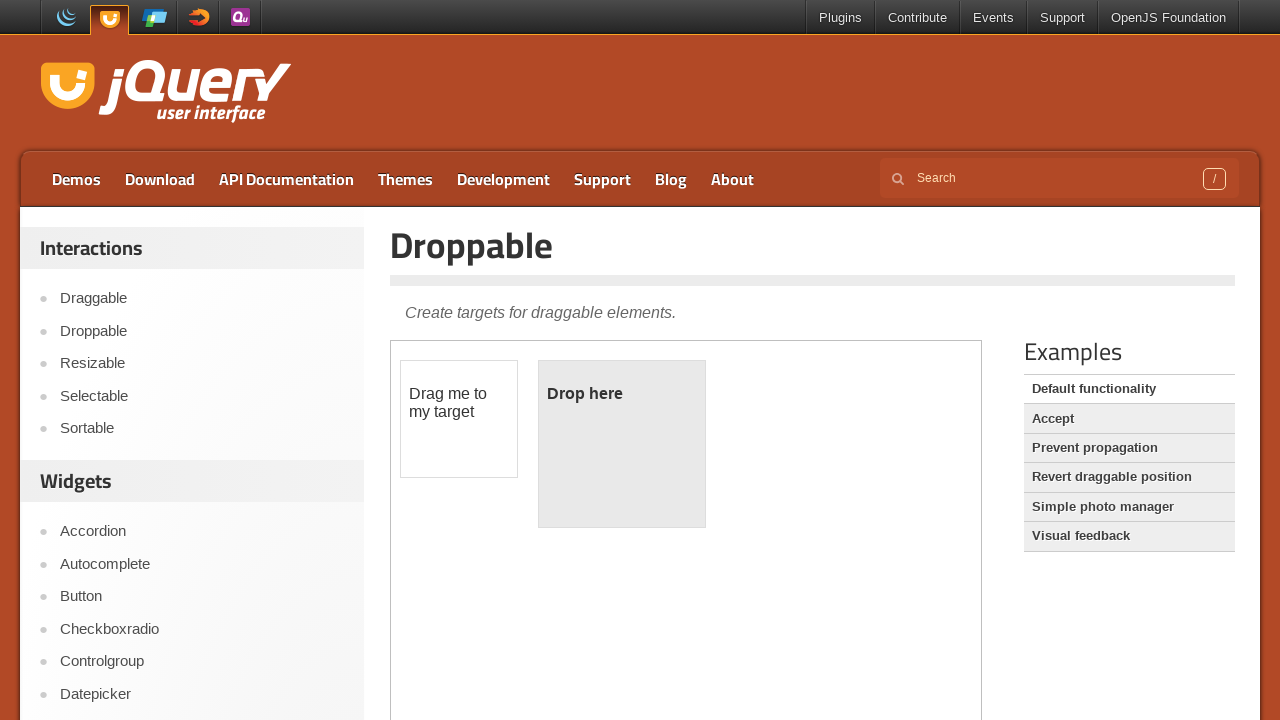

Located the draggable element
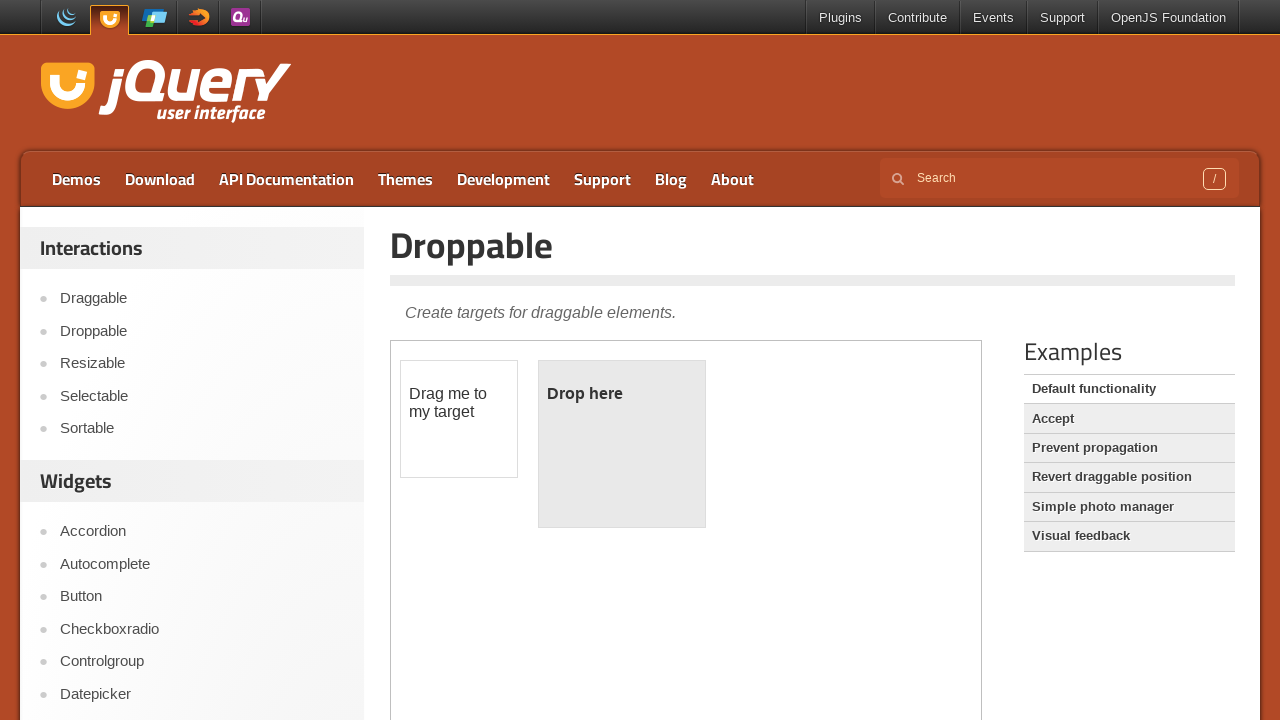

Located the droppable element
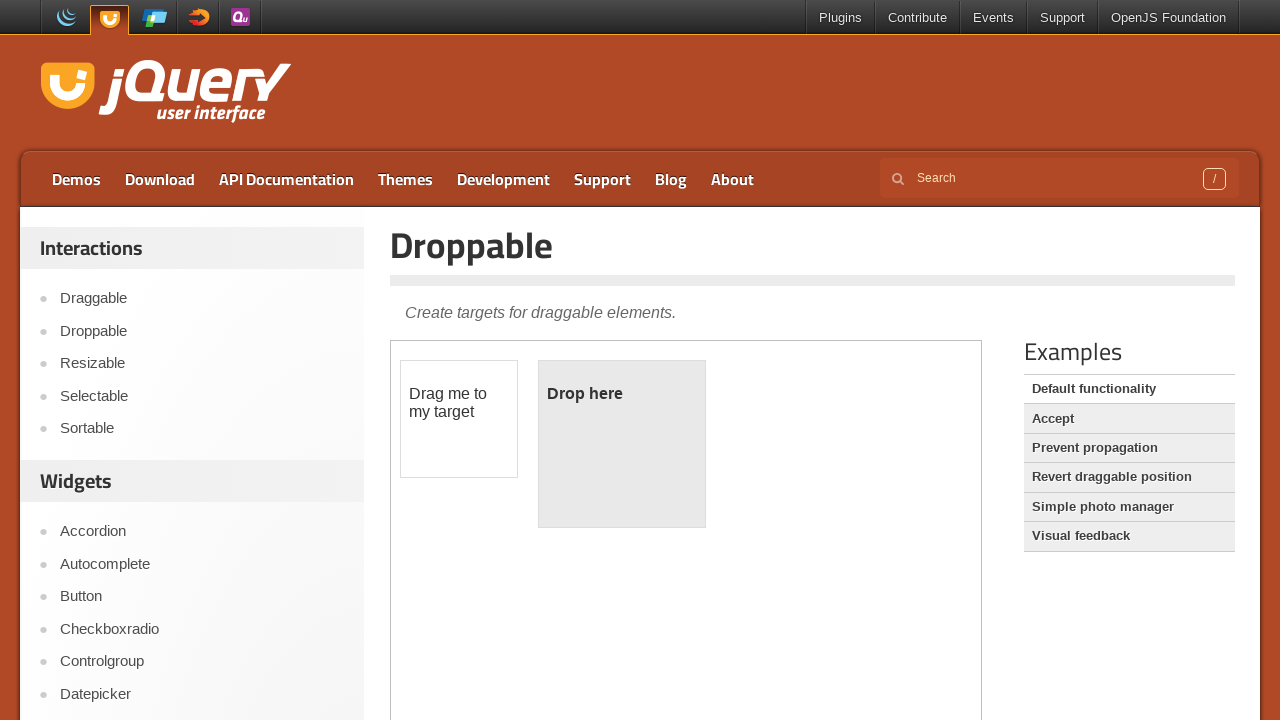

Dragged the element into the droppable area at (622, 444)
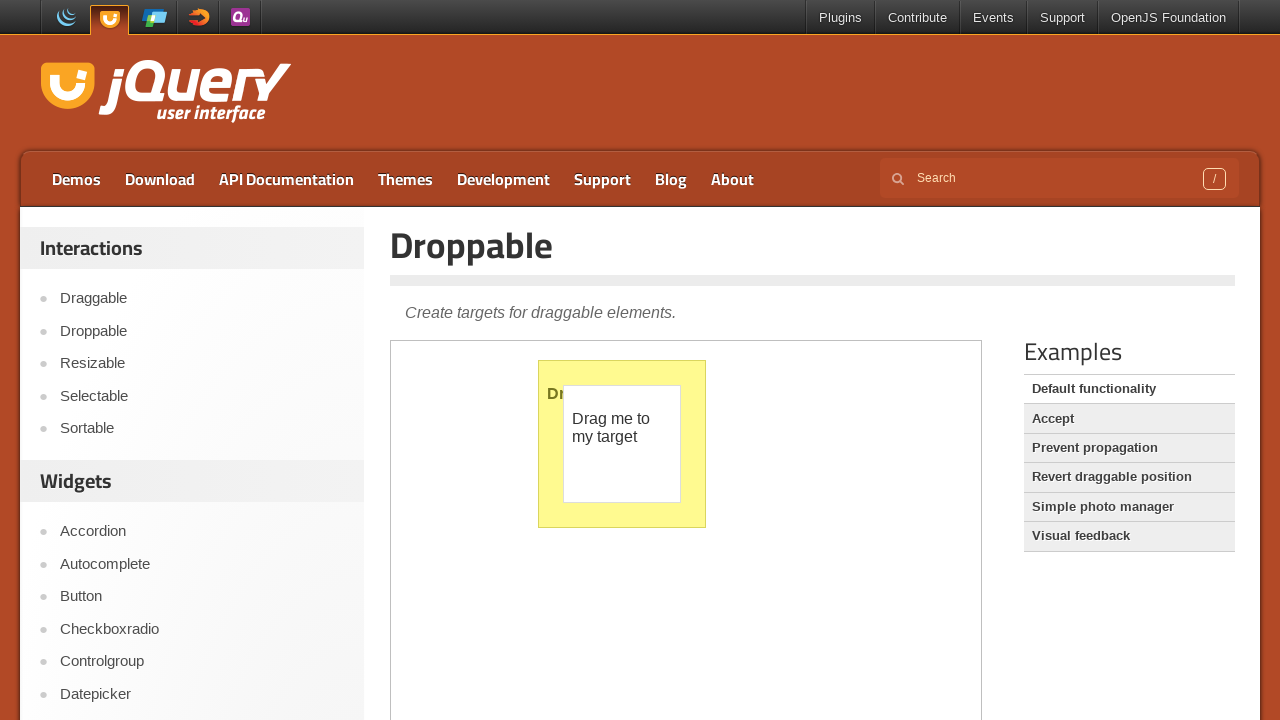

Performed right-click on the page at (640, 360) on body
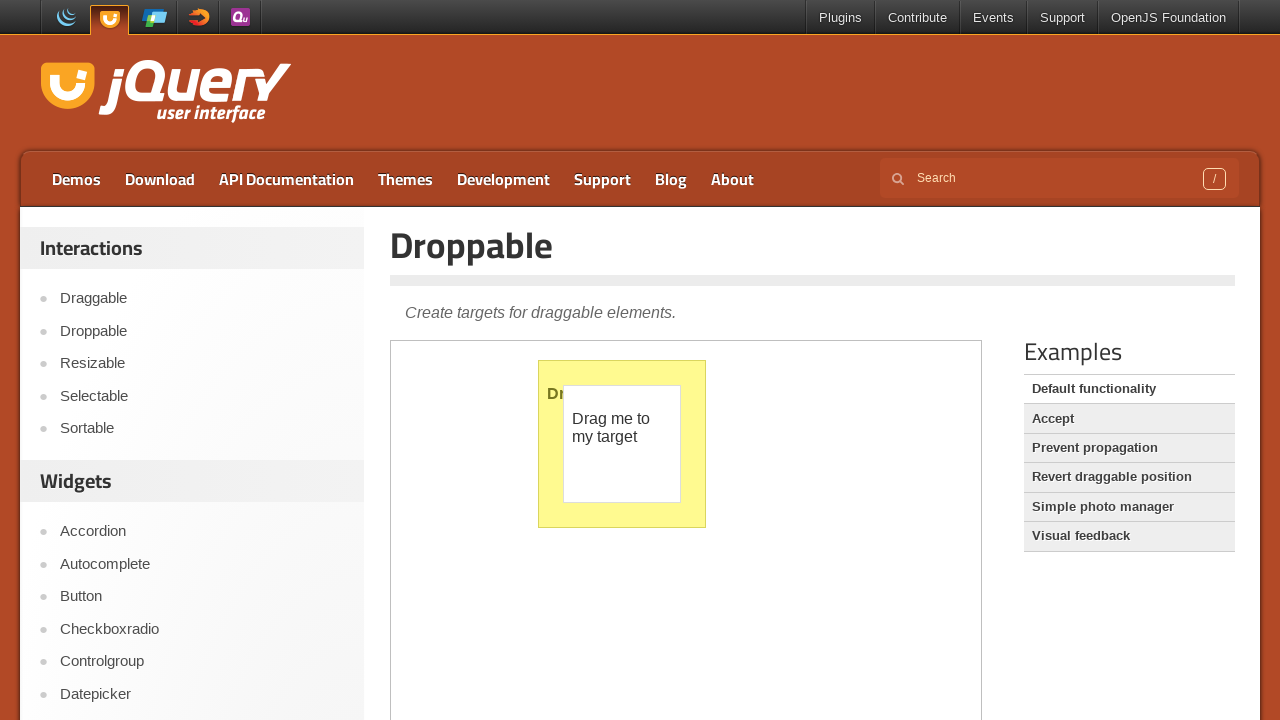

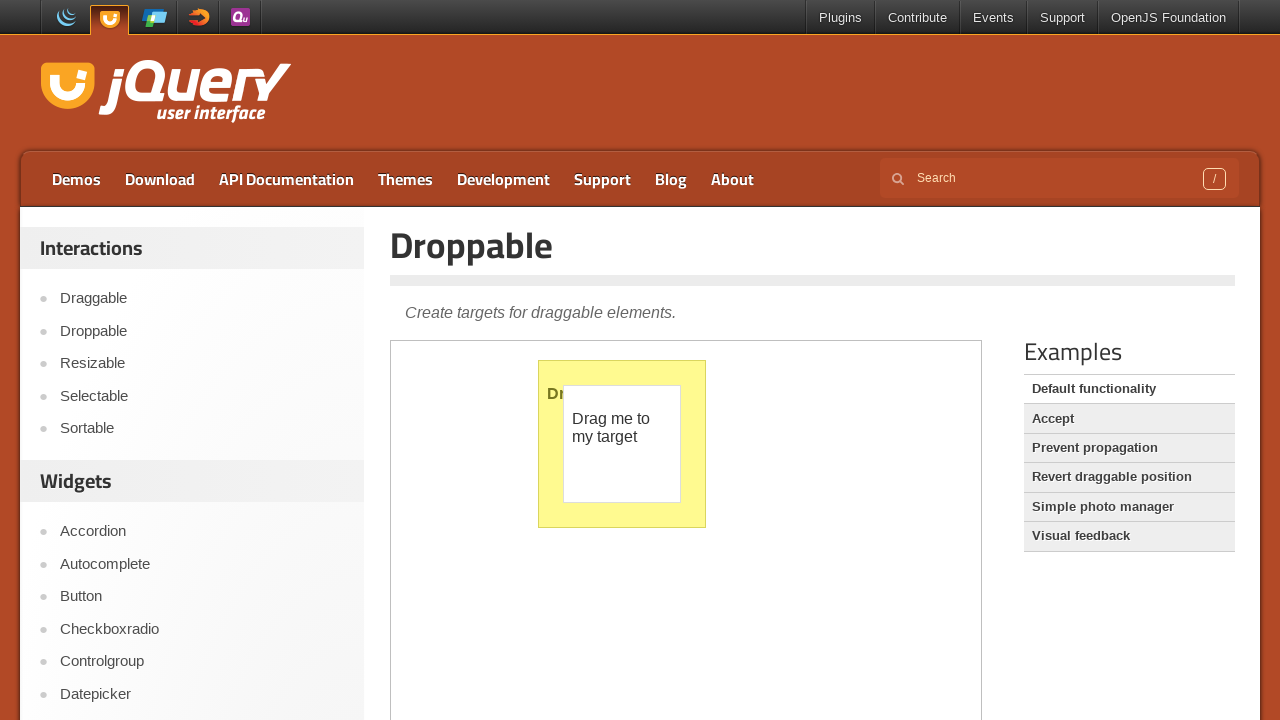